Retrieves and verifies the page title of the Aldi website

Starting URL: https://www.aldi.us/

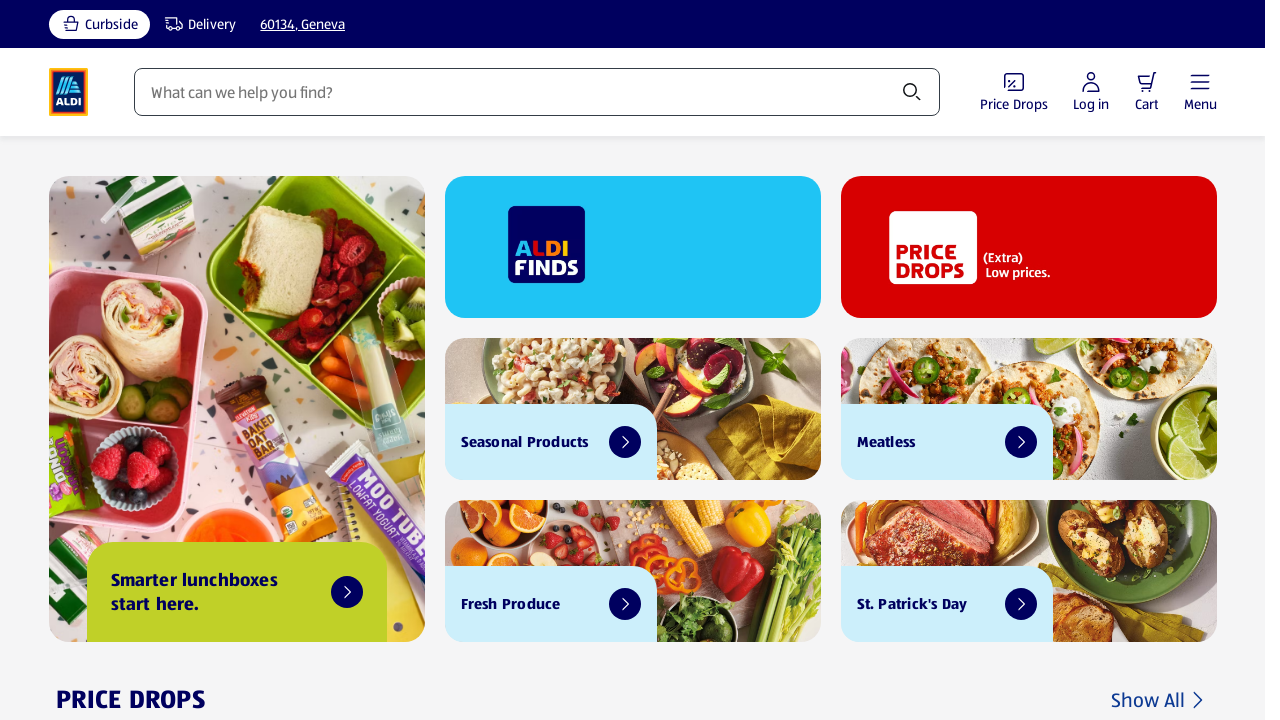

Navigated to Aldi website at https://www.aldi.us/
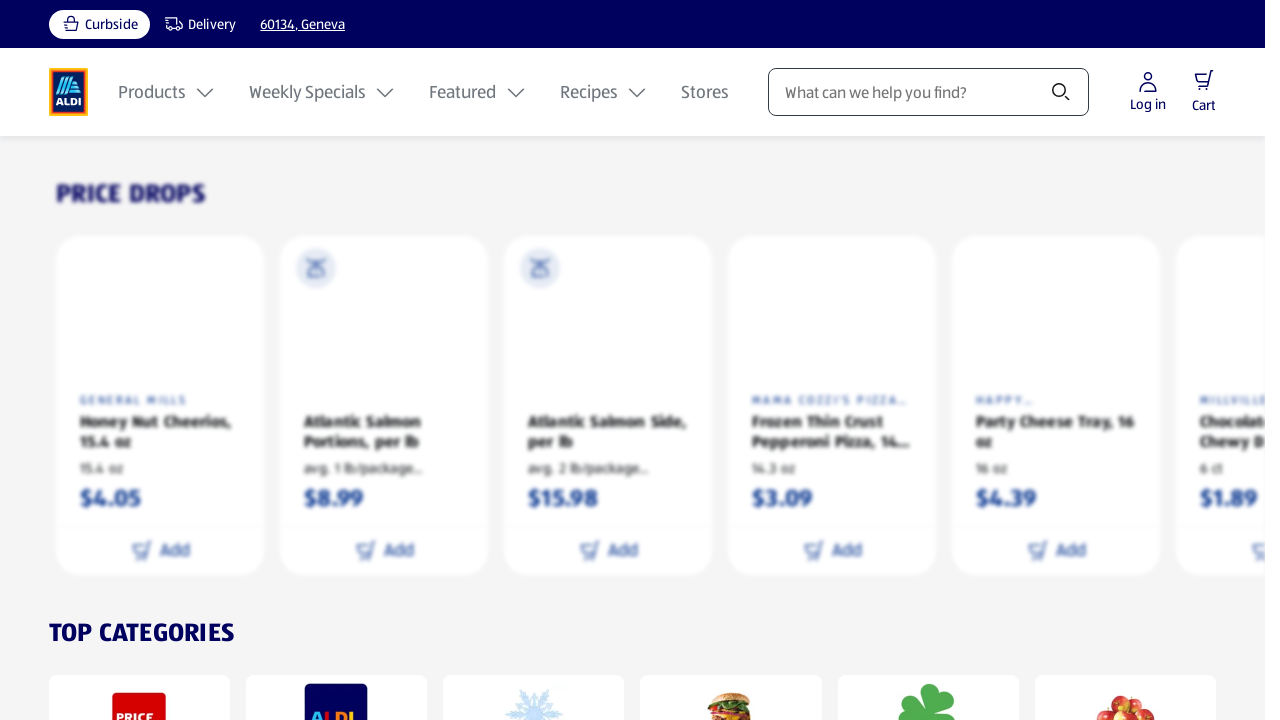

Retrieved page title: ALDI Grocery Stores - Quality Food. Everyday Low Prices.
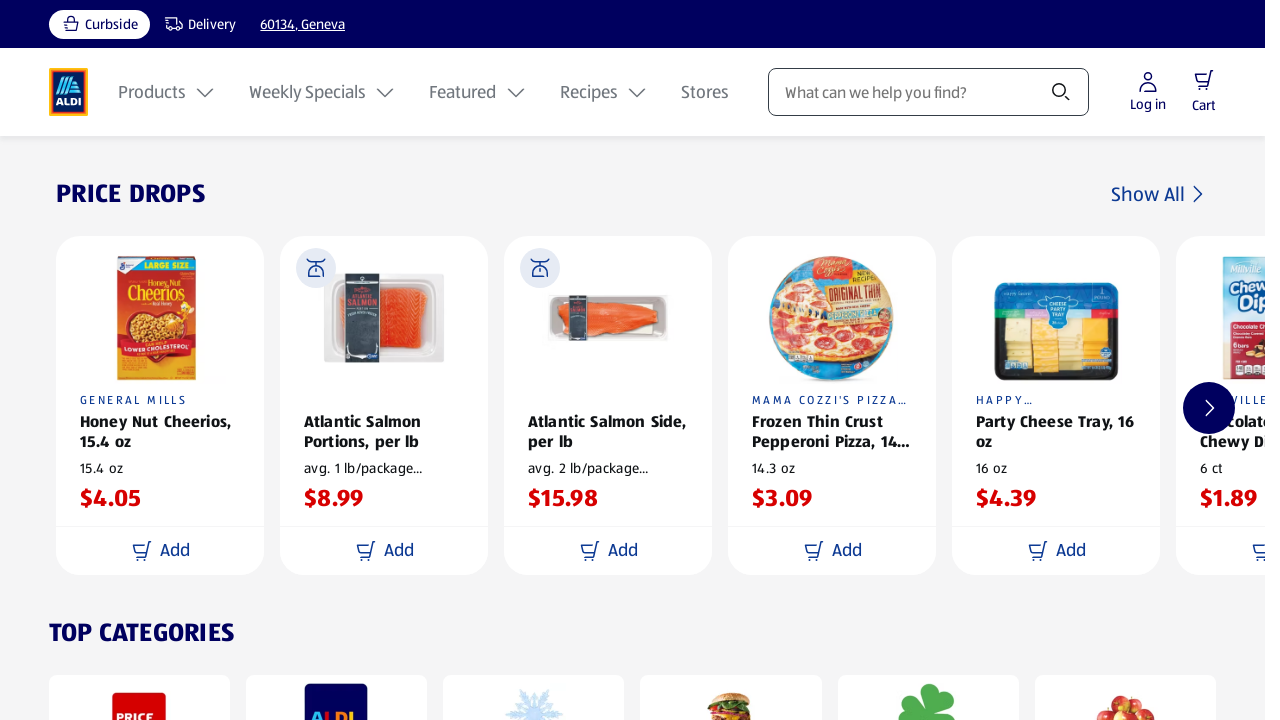

Verified and printed page title: ALDI Grocery Stores - Quality Food. Everyday Low Prices.
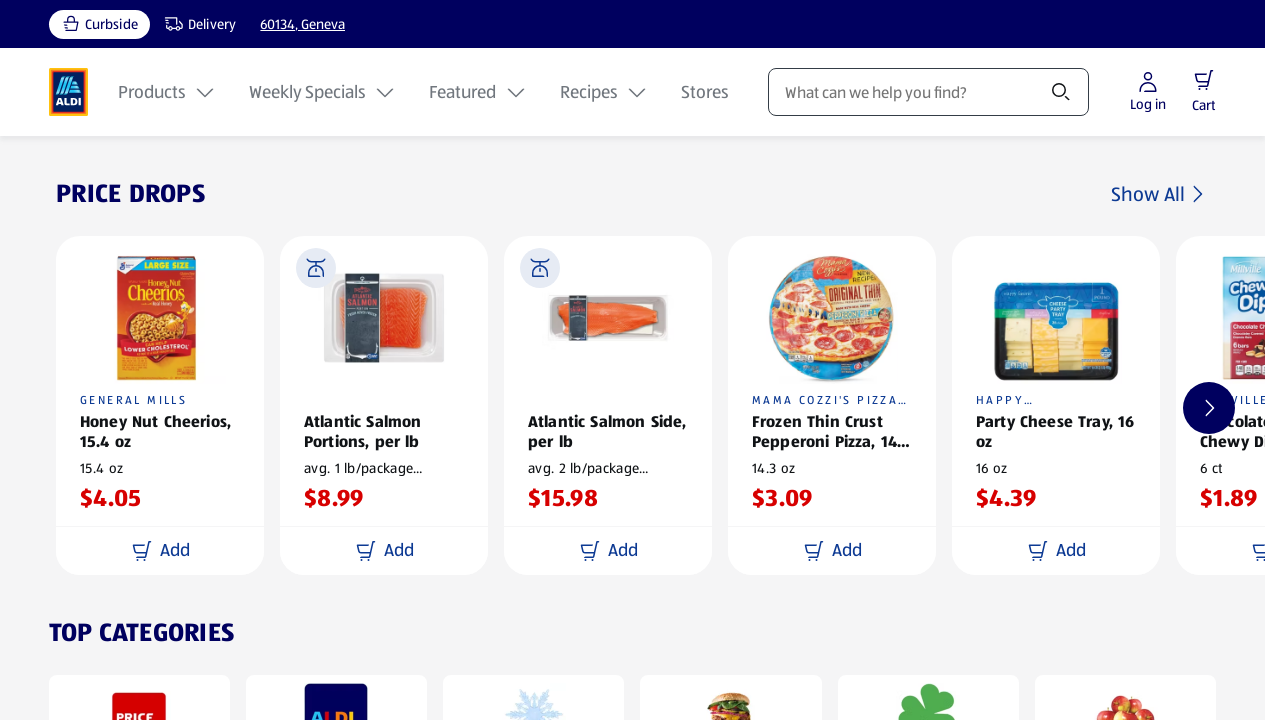

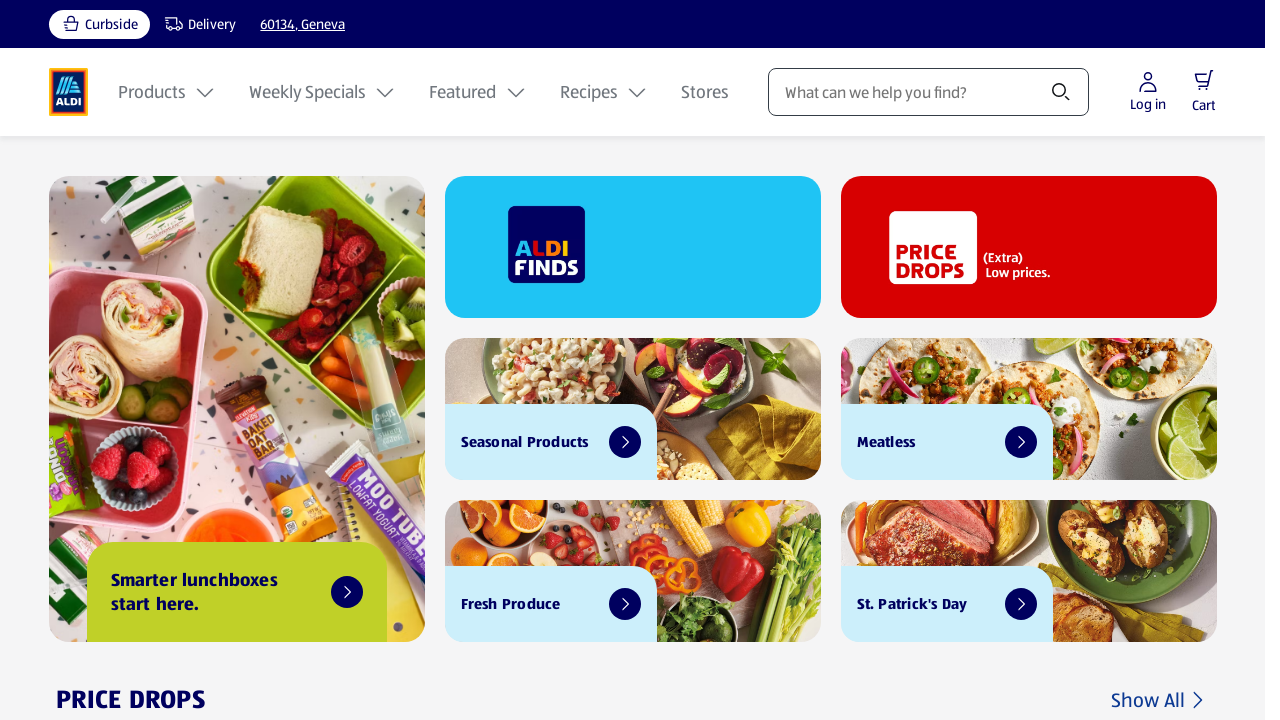